Tests clicking the Try Again button after completing the trivia game to verify it returns to the game

Starting URL: https://shemsvcollege.github.io/Trivia/

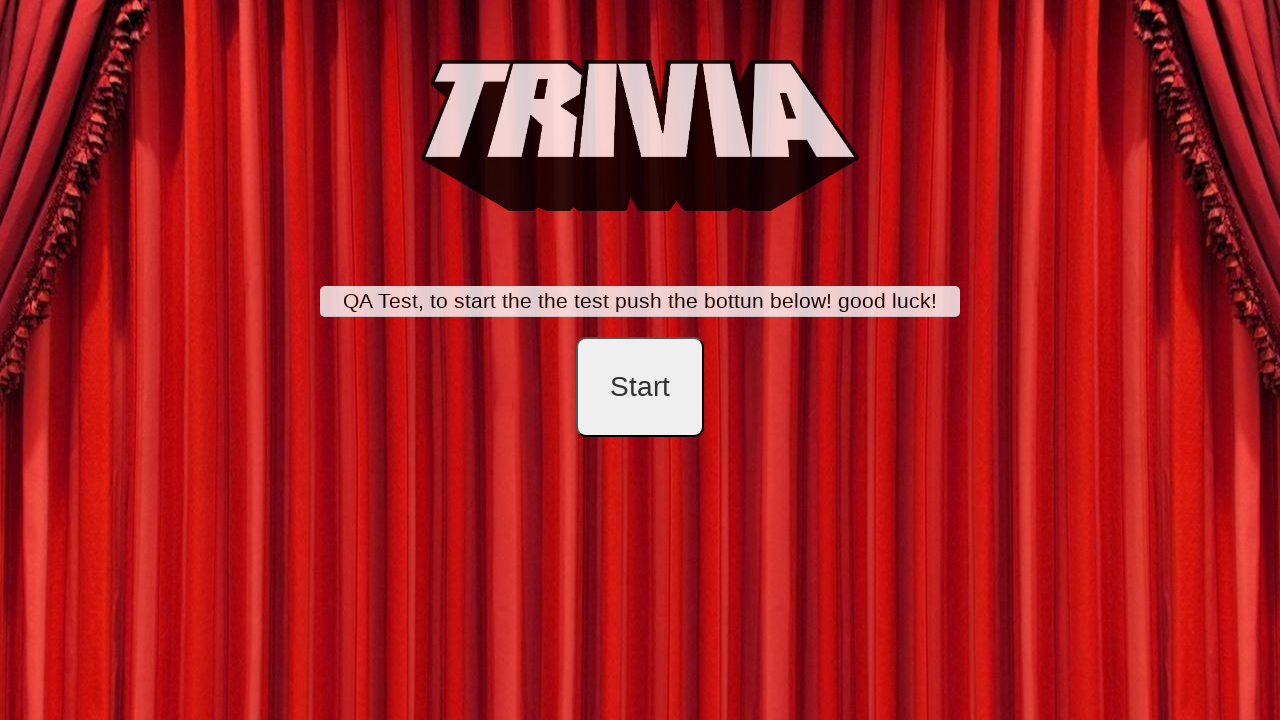

Clicked start button to begin trivia game at (640, 387) on #startB
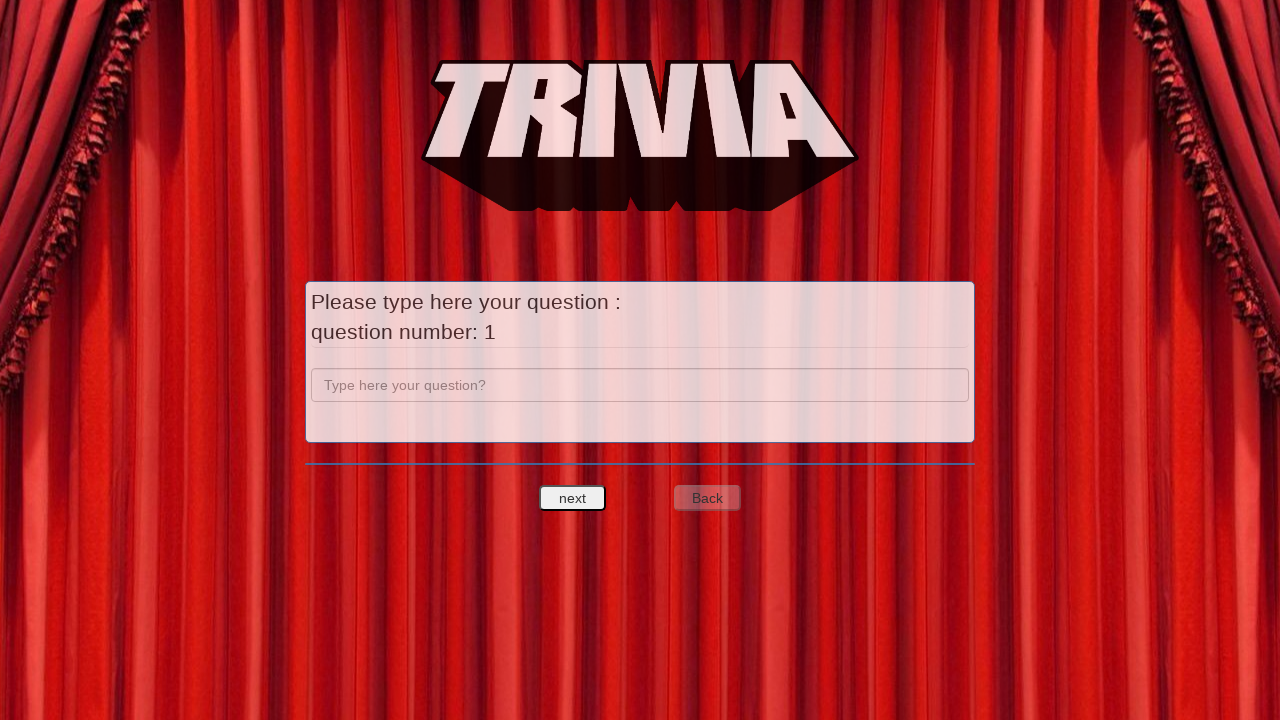

Filled question 1 with 'a' on input[name='question']
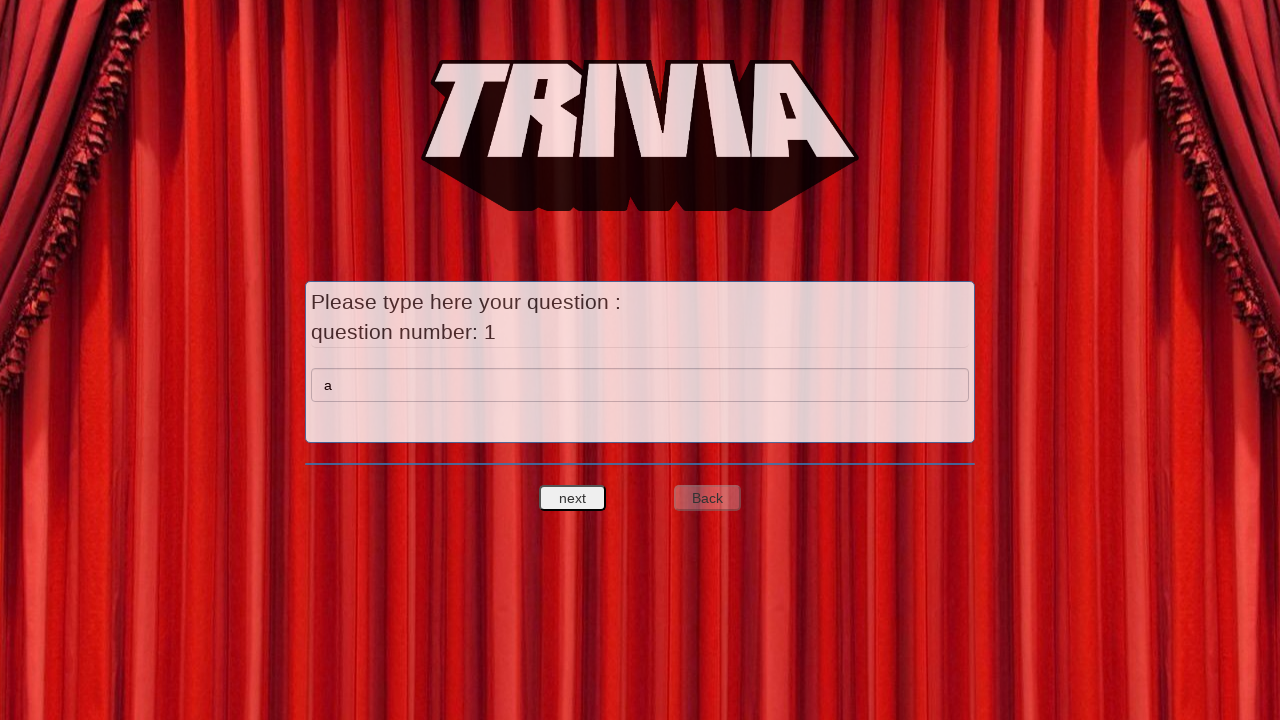

Clicked next button to proceed to answers for question 1 at (573, 498) on #nextquest
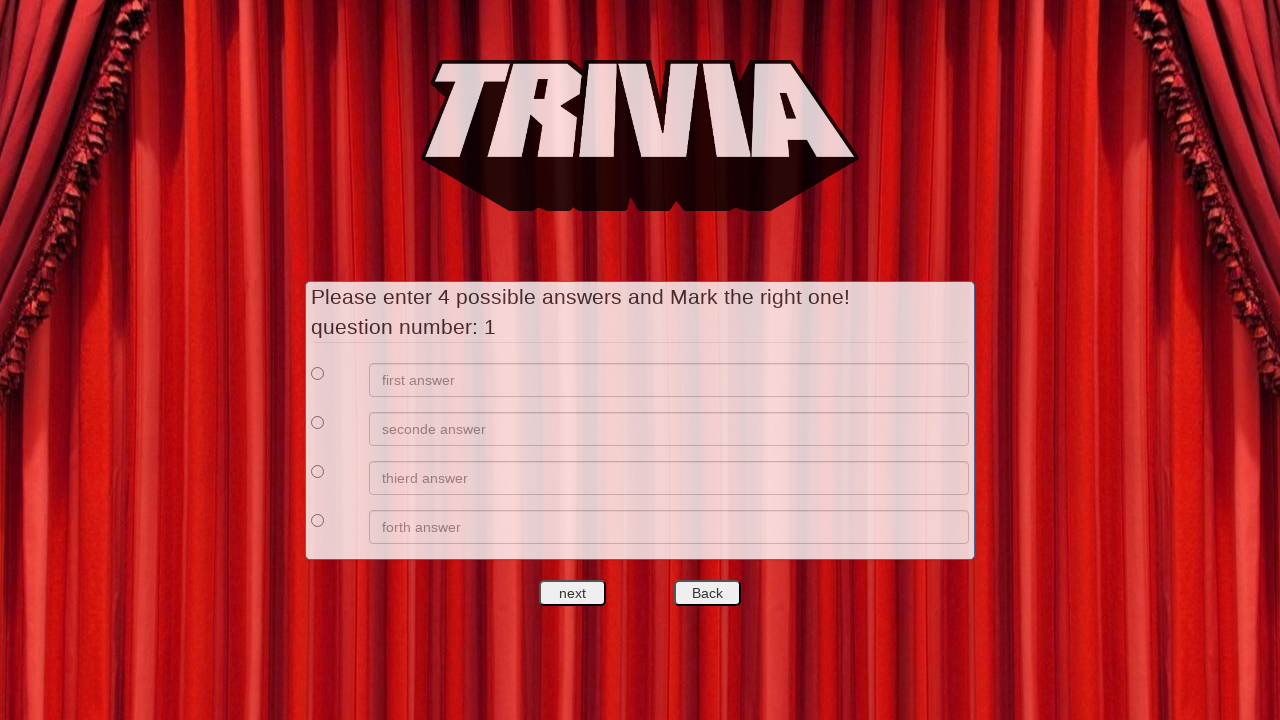

Filled first answer option with 'a' on xpath=//*[@id='answers']/div[1]/div[2]/input
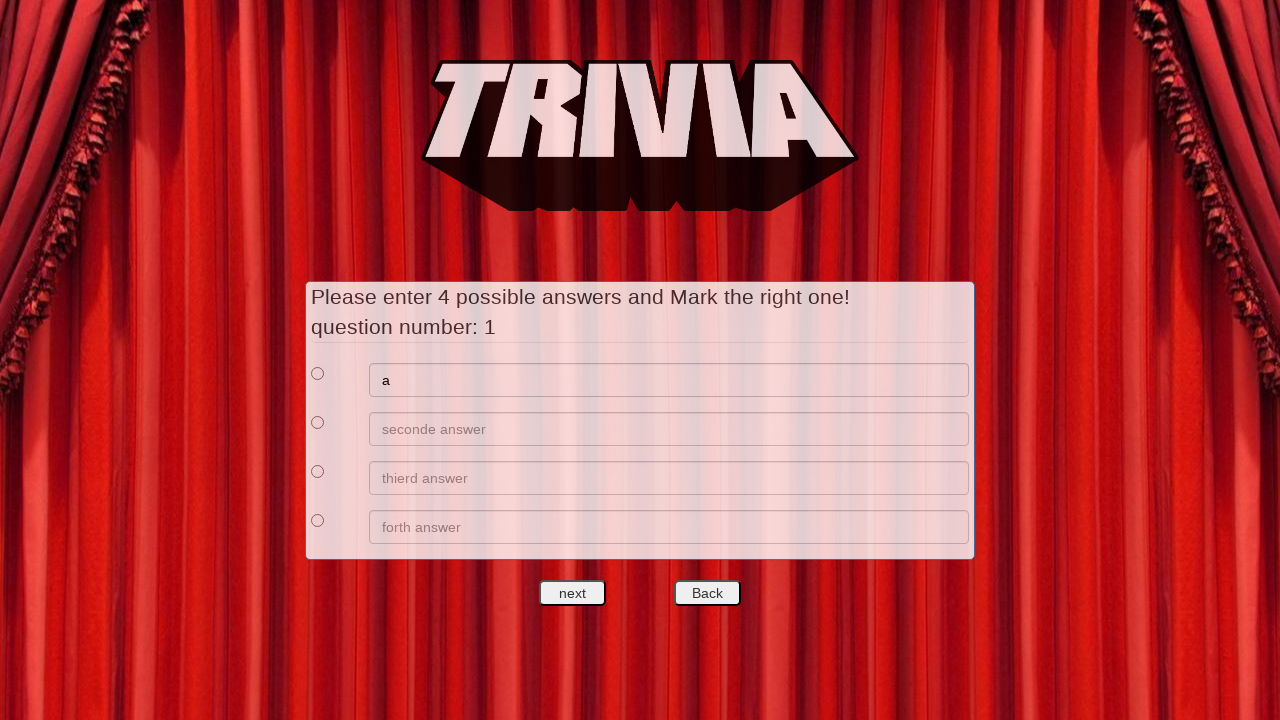

Filled second answer option with 'b' on xpath=//*[@id='answers']/div[2]/div[2]/input
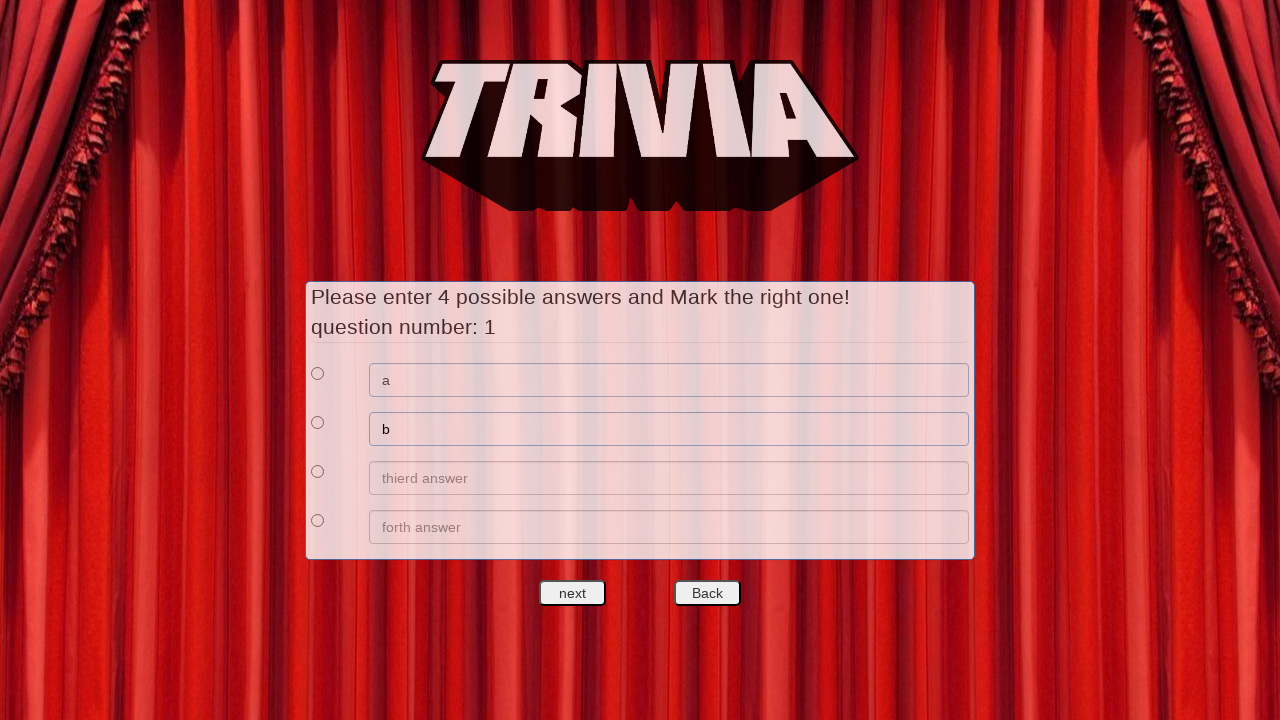

Filled third answer option with 'c' on xpath=//*[@id='answers']/div[3]/div[2]/input
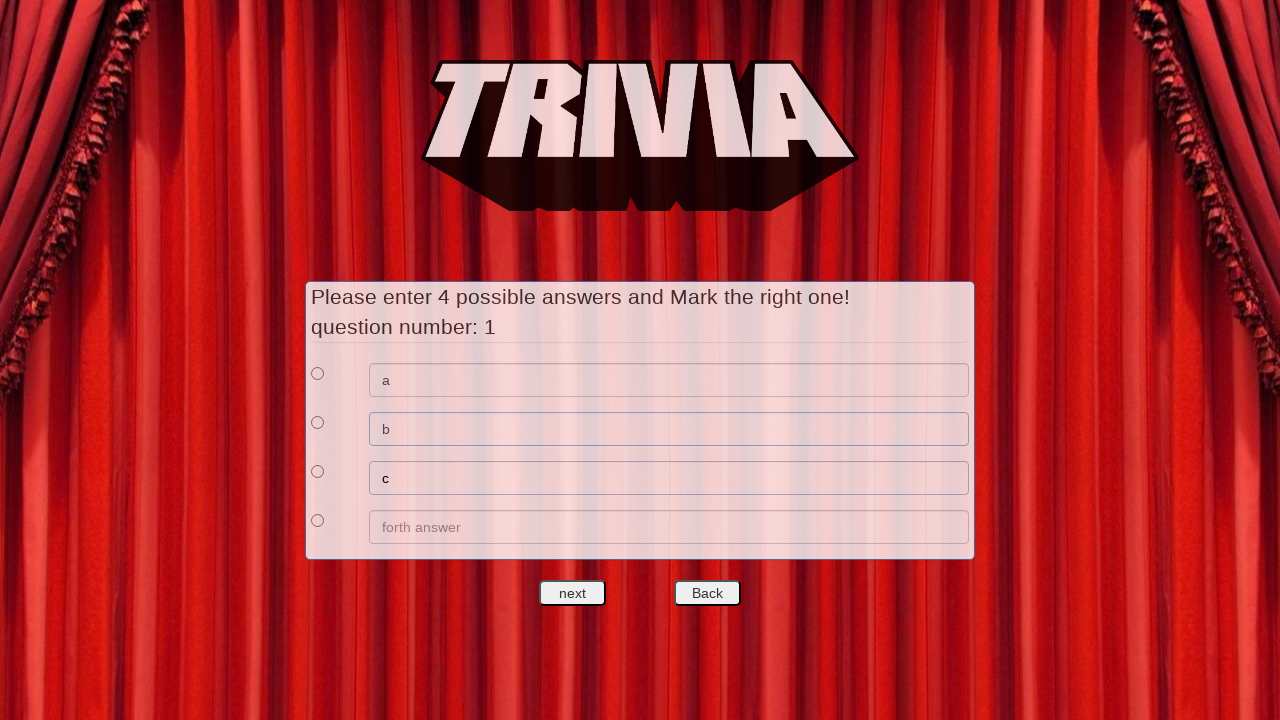

Filled fourth answer option with 'd' on xpath=//*[@id='answers']/div[4]/div[2]/input
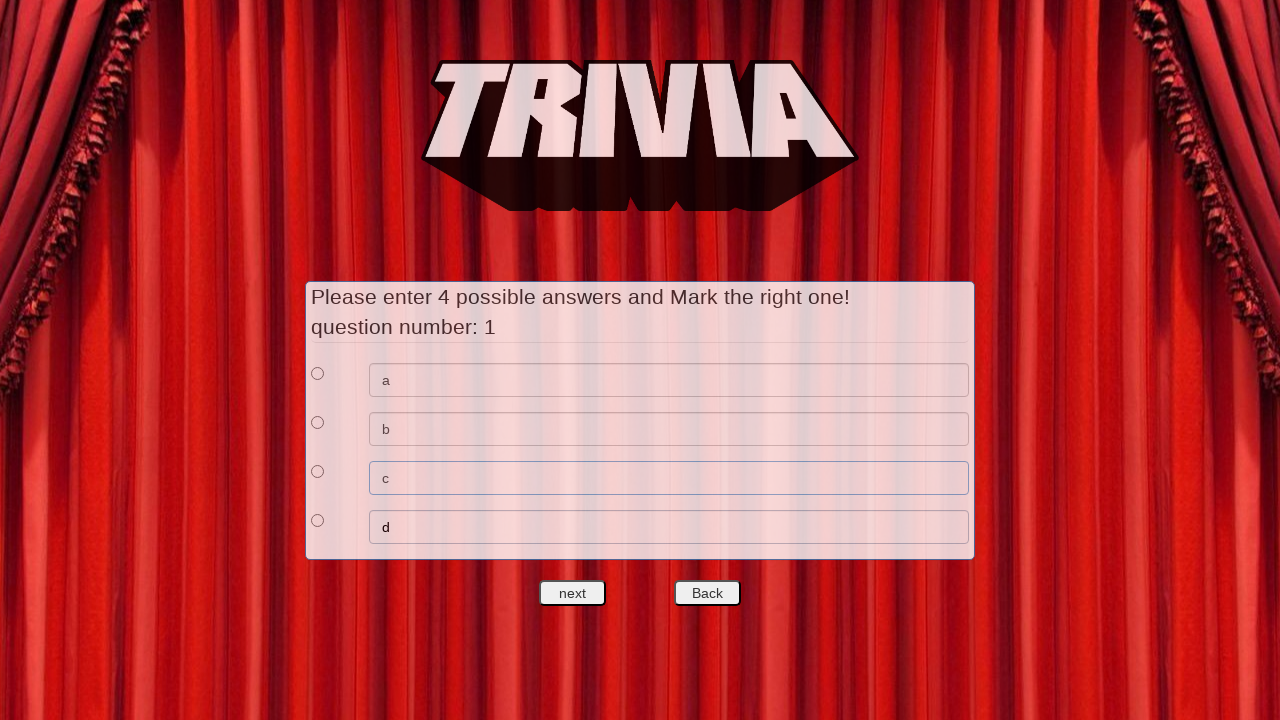

Selected first answer as correct for question 1 at (318, 373) on xpath=//*[@id='answers']/div[1]/div[1]/input
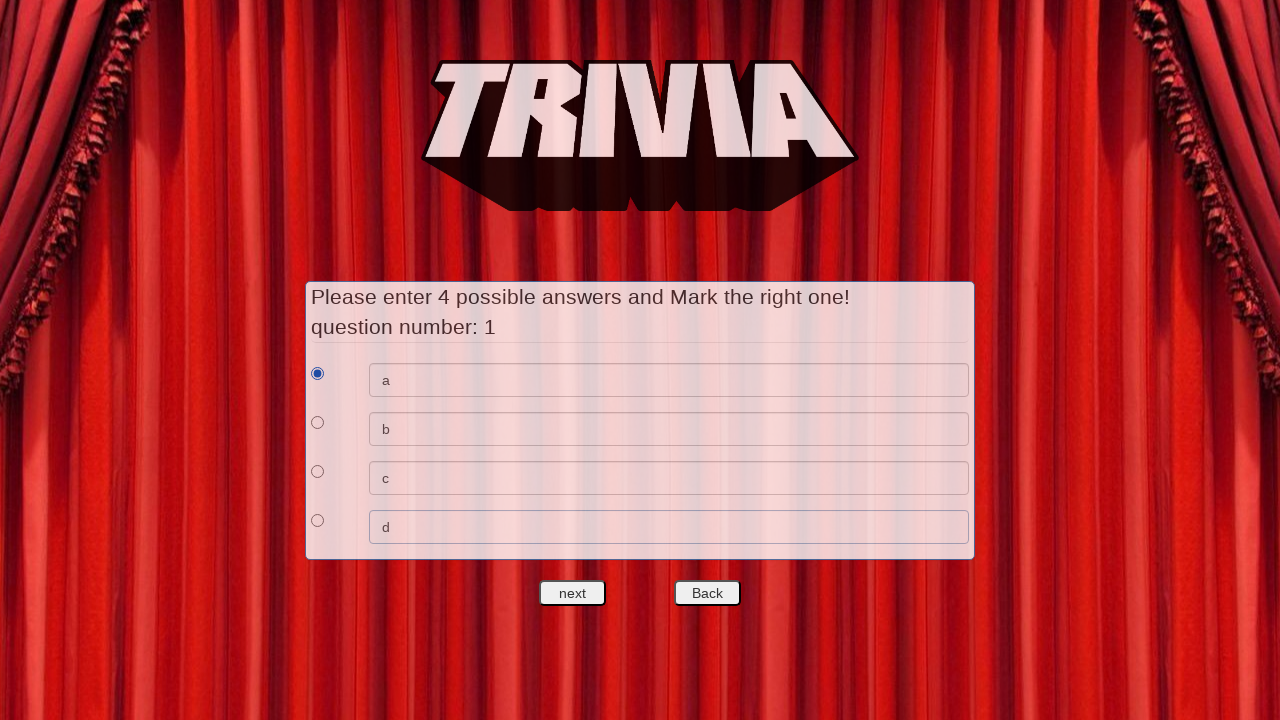

Clicked next button to proceed to question 2 at (573, 593) on #nextquest
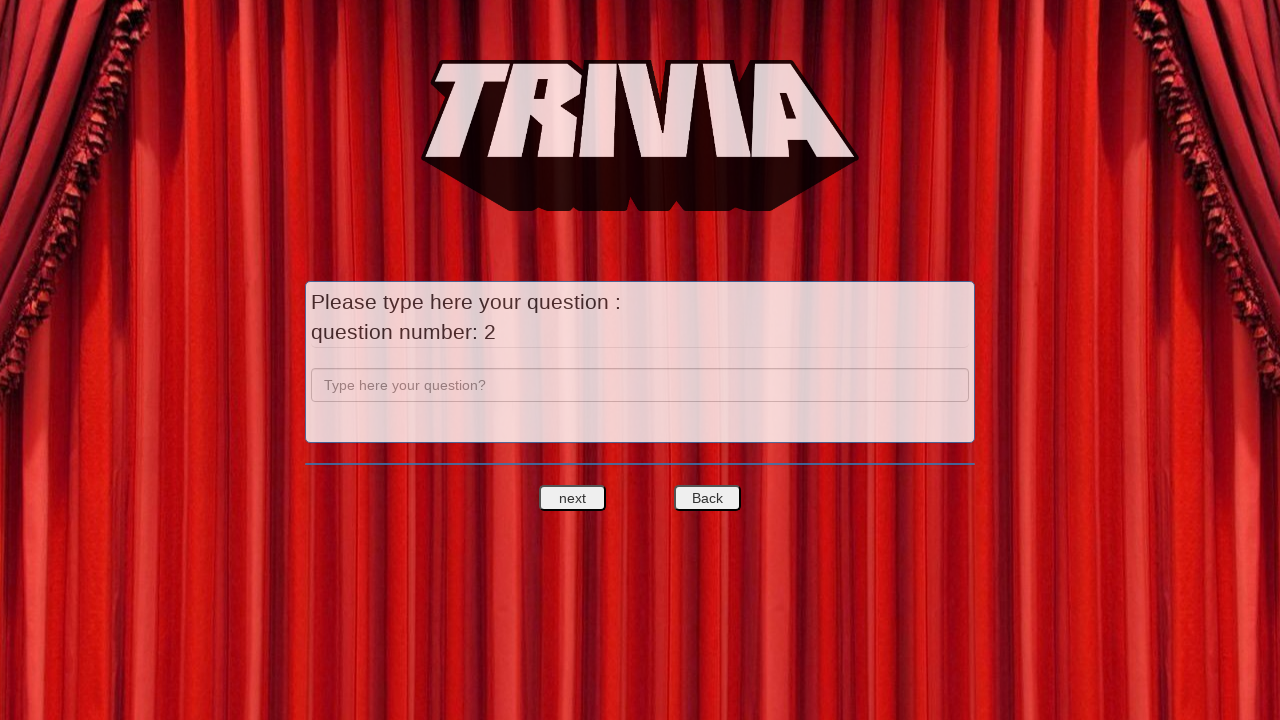

Filled question 2 with 'b' on input[name='question']
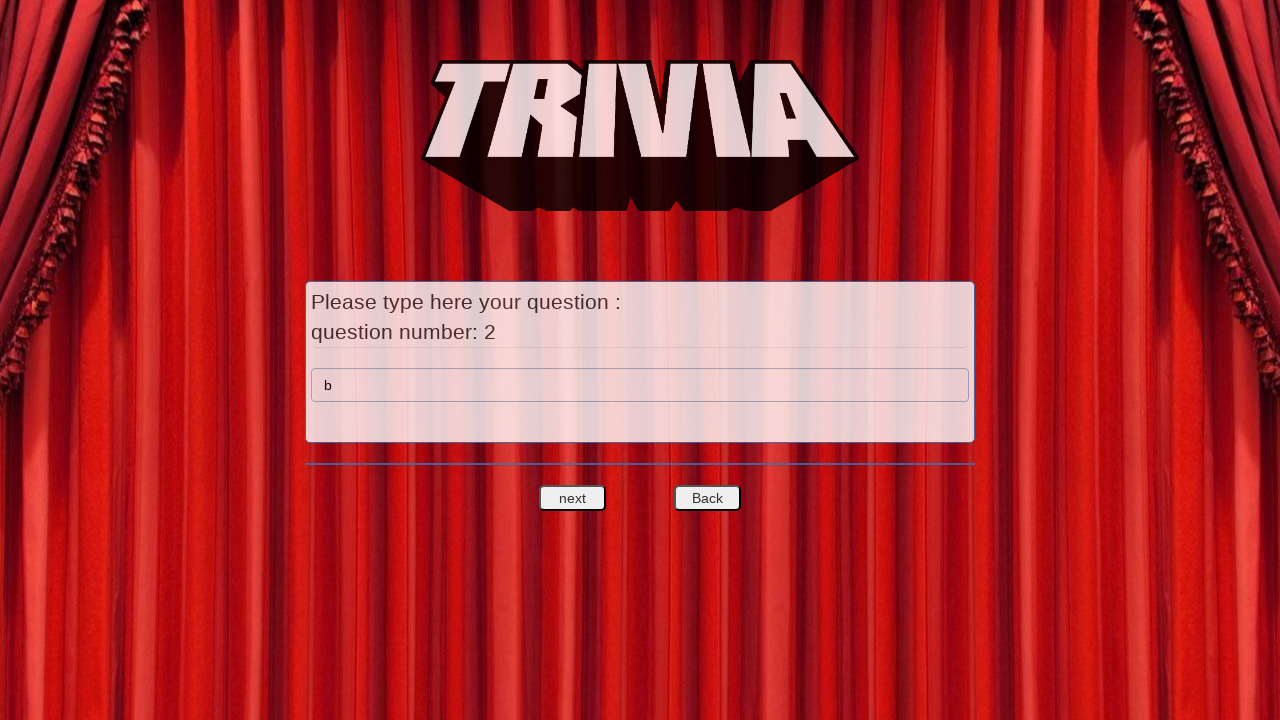

Clicked next button to proceed to answers for question 2 at (573, 498) on #nextquest
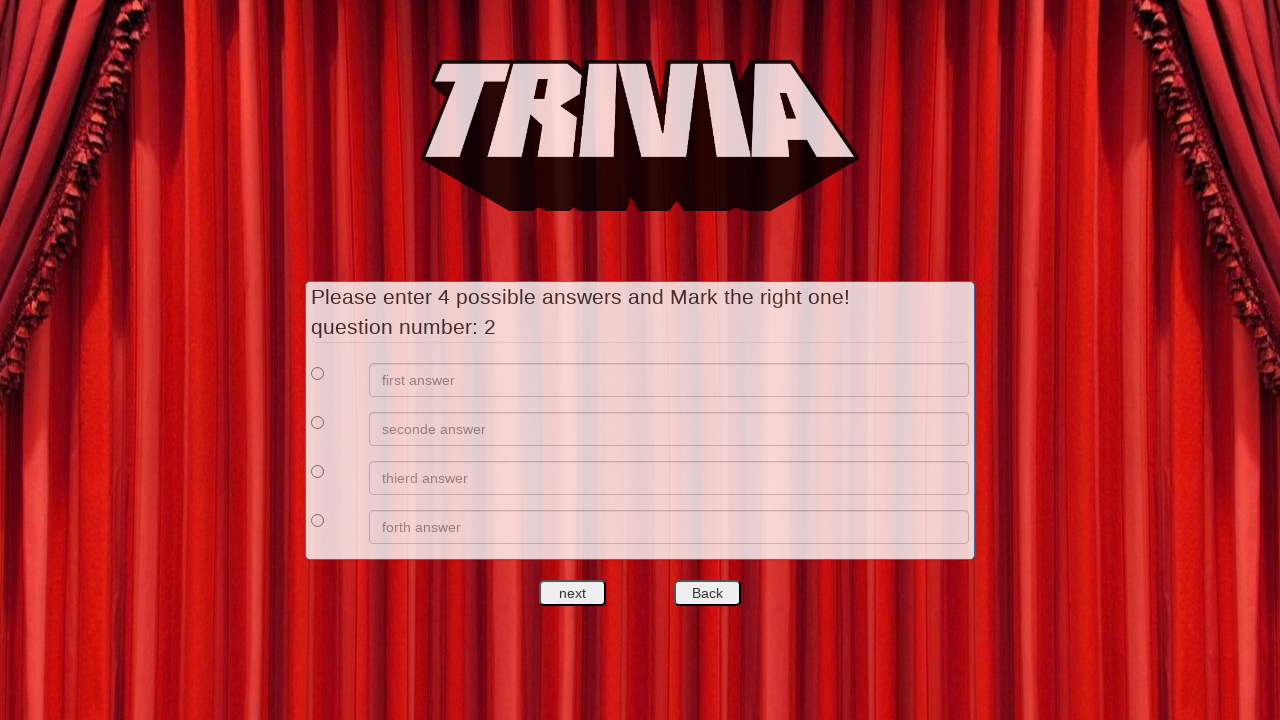

Filled first answer option with 'e' on xpath=//*[@id='answers']/div[1]/div[2]/input
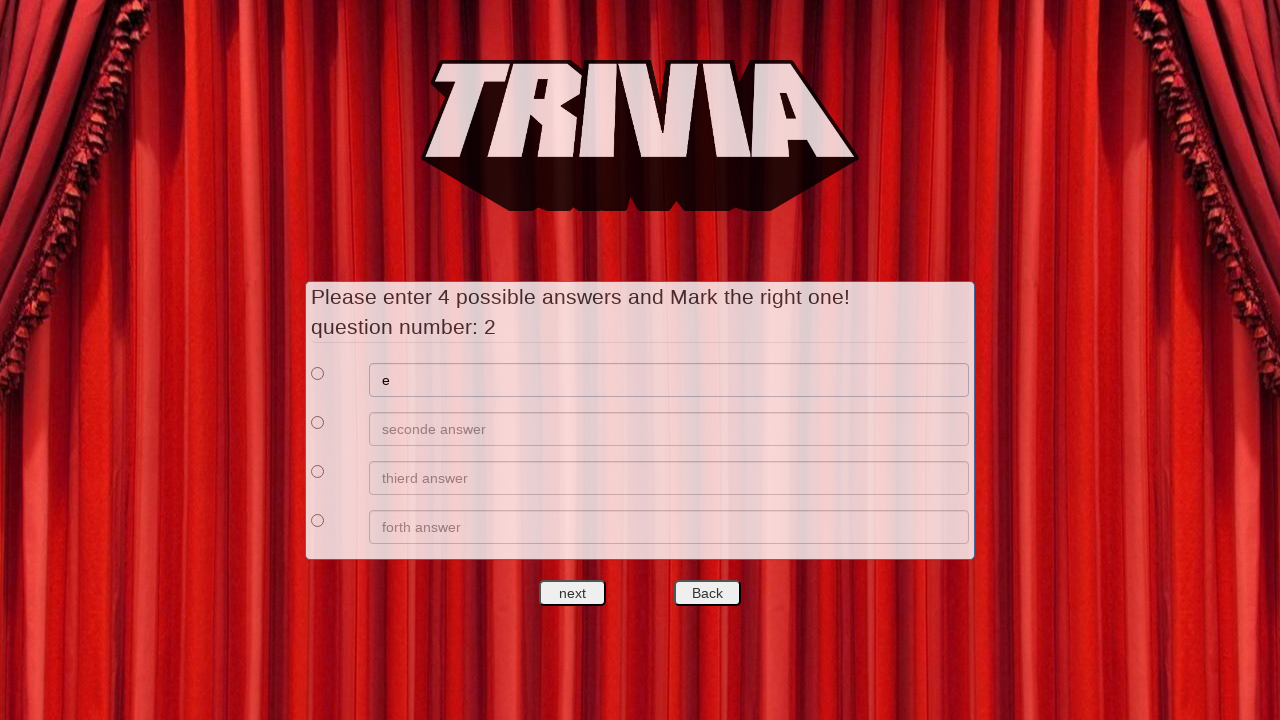

Filled second answer option with 'f' on xpath=//*[@id='answers']/div[2]/div[2]/input
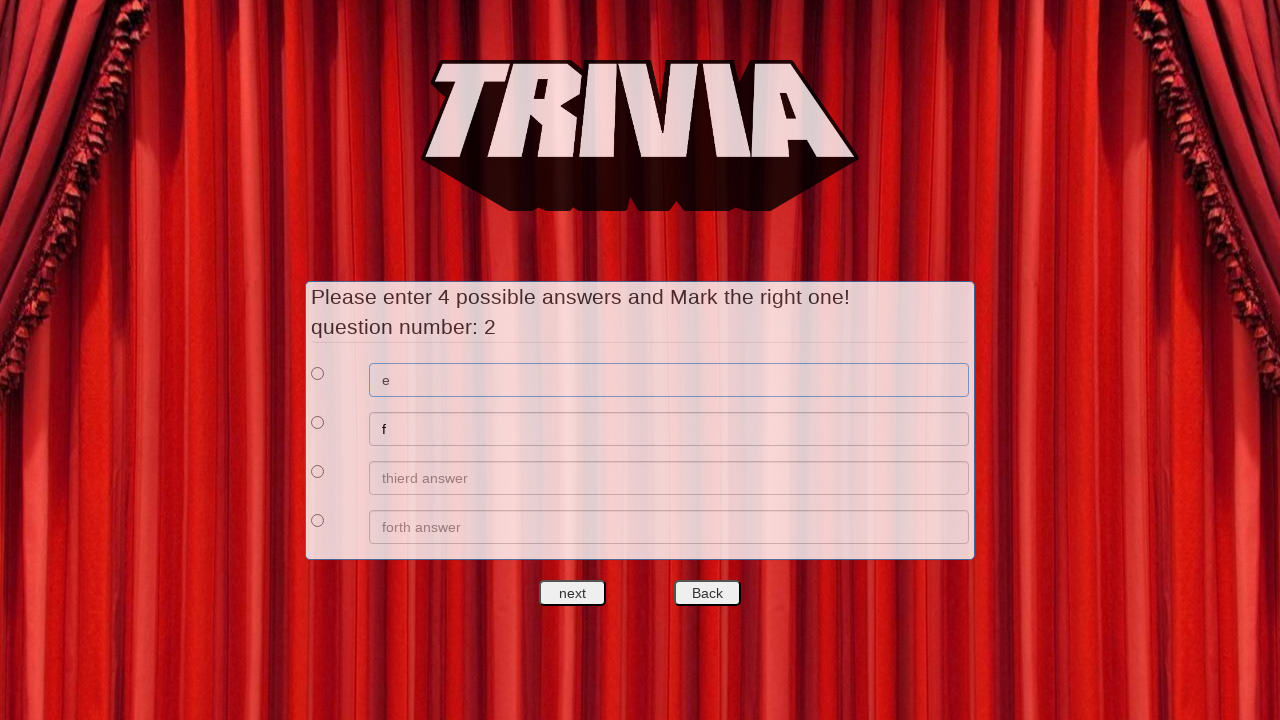

Filled third answer option with 'g' on xpath=//*[@id='answers']/div[3]/div[2]/input
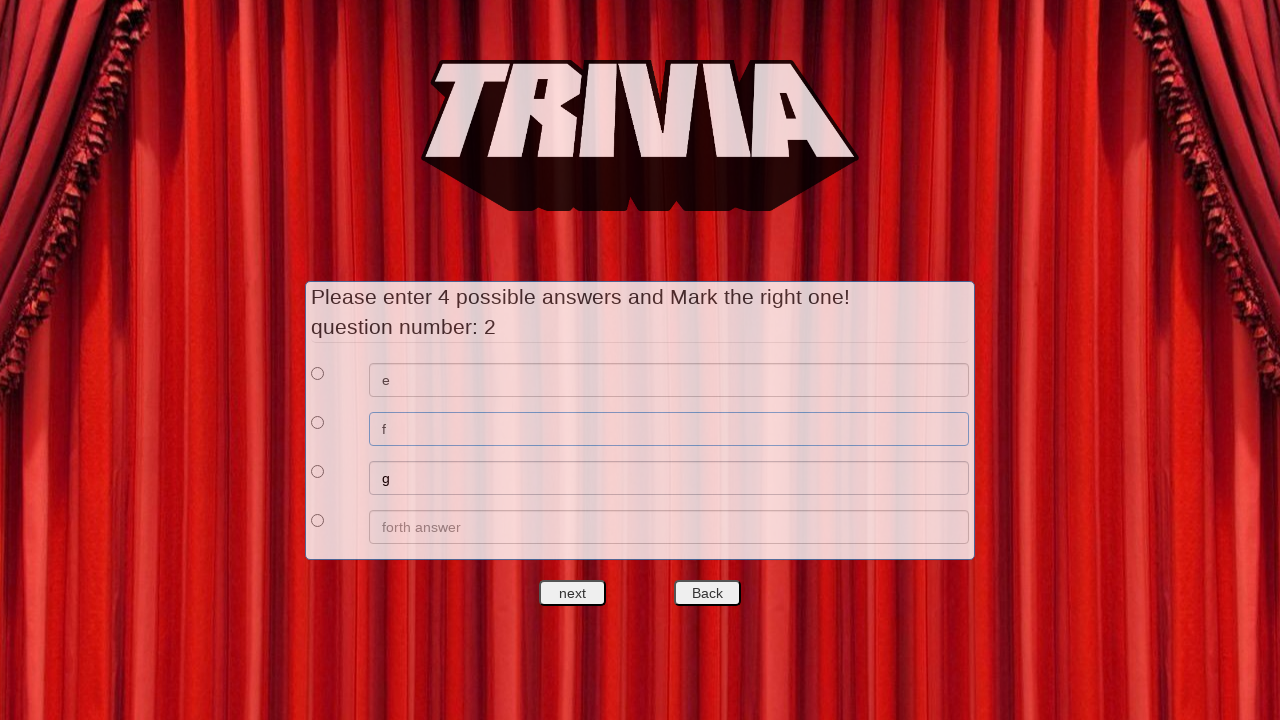

Filled fourth answer option with 'h' on xpath=//*[@id='answers']/div[4]/div[2]/input
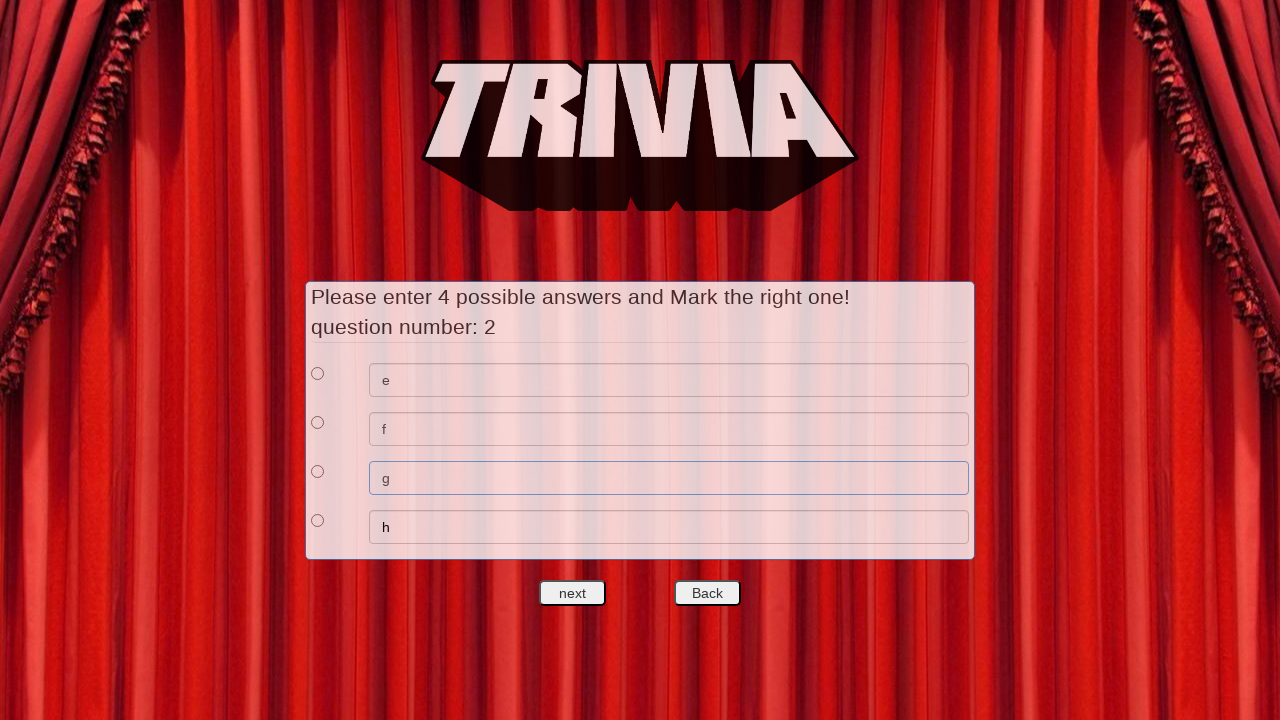

Selected first answer as correct for question 2 at (318, 373) on xpath=//*[@id='answers']/div[1]/div[1]/input
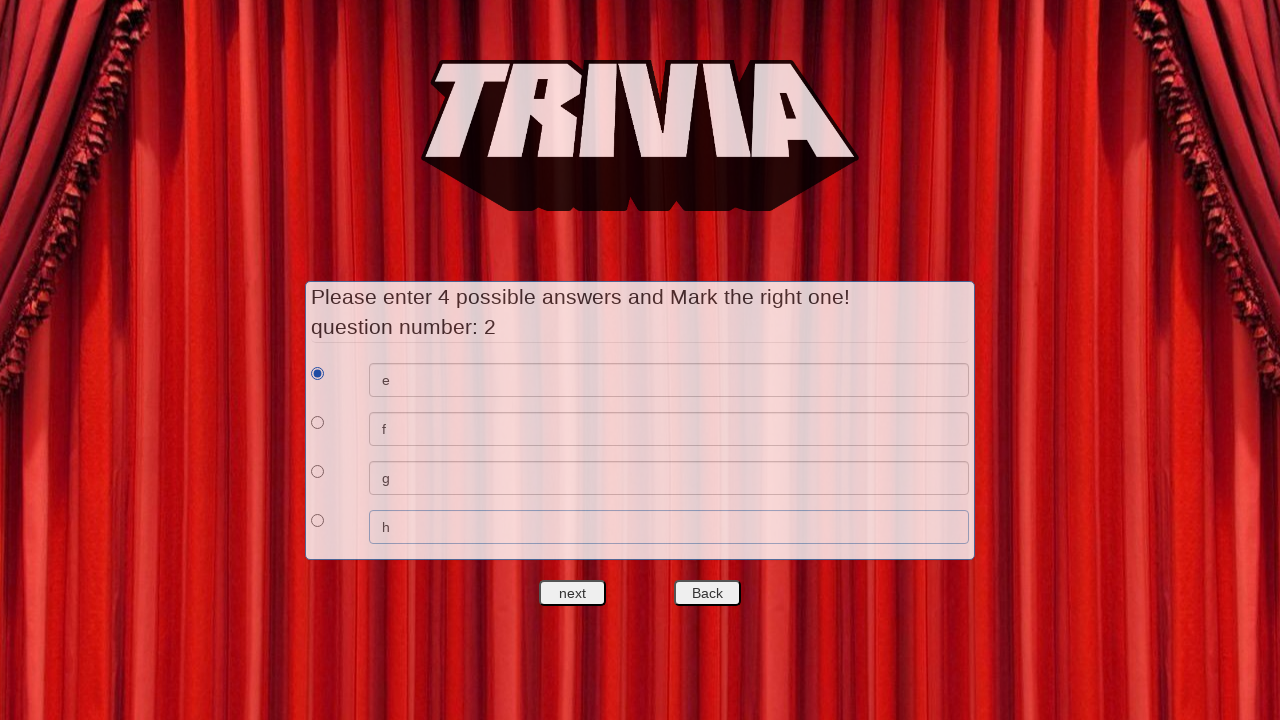

Clicked next button to proceed to question 3 at (573, 593) on #nextquest
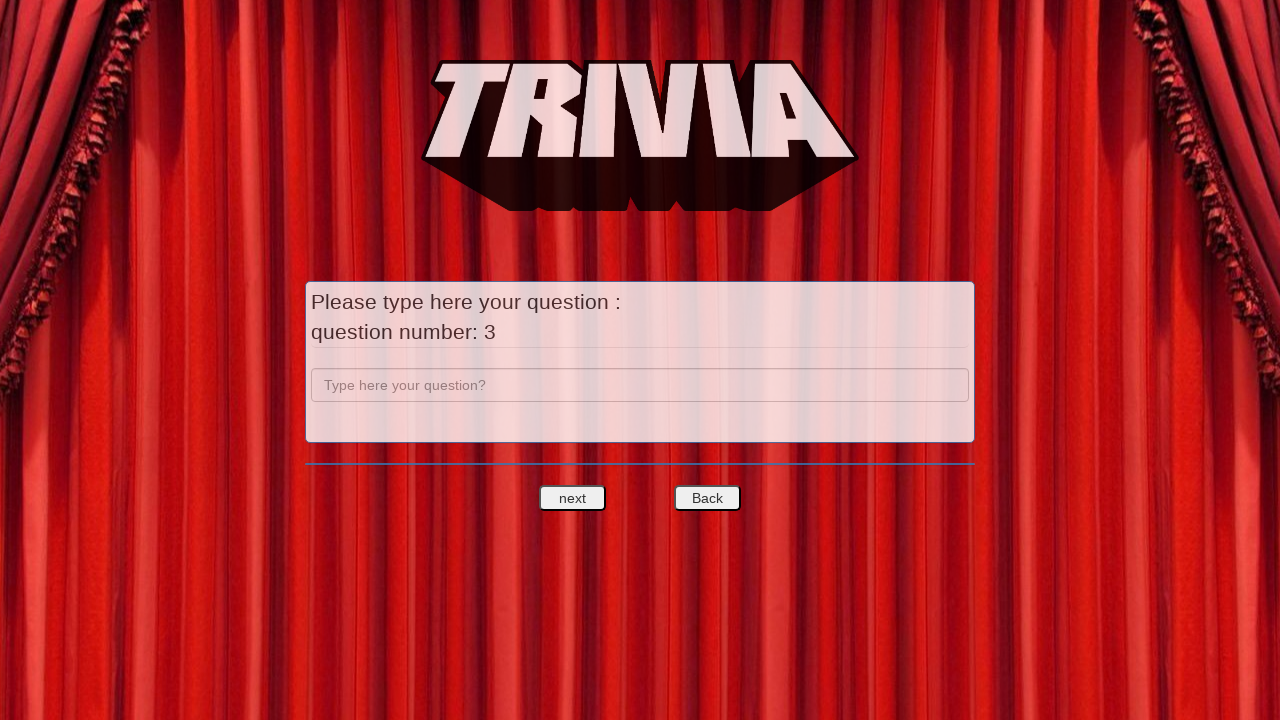

Filled question 3 with 'c' on input[name='question']
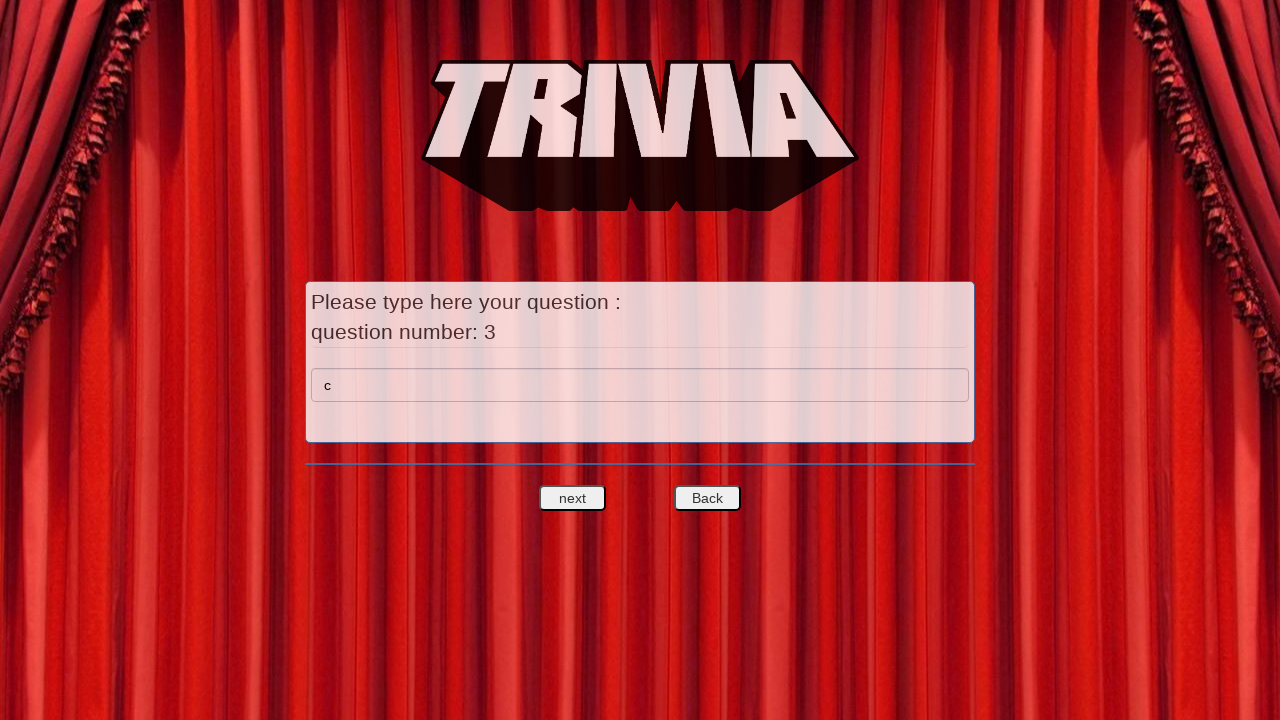

Clicked next button to proceed to answers for question 3 at (573, 498) on #nextquest
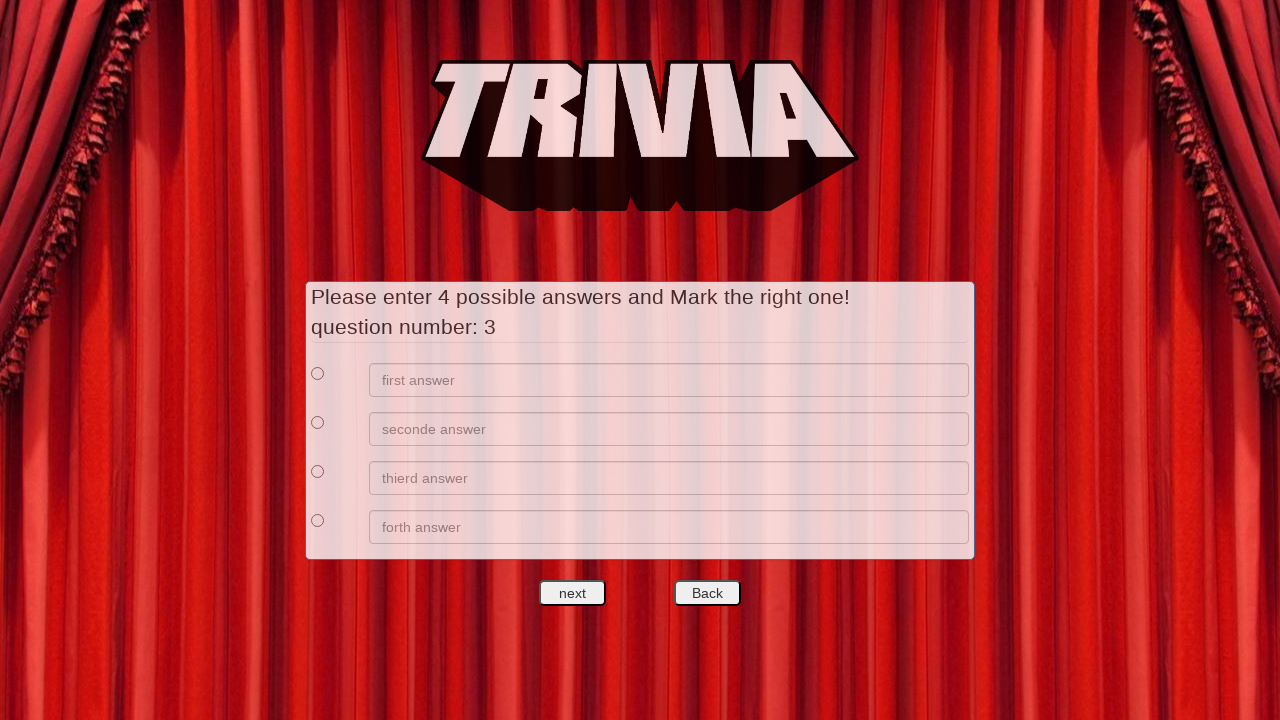

Filled first answer option with 'i' on xpath=//*[@id='answers']/div[1]/div[2]/input
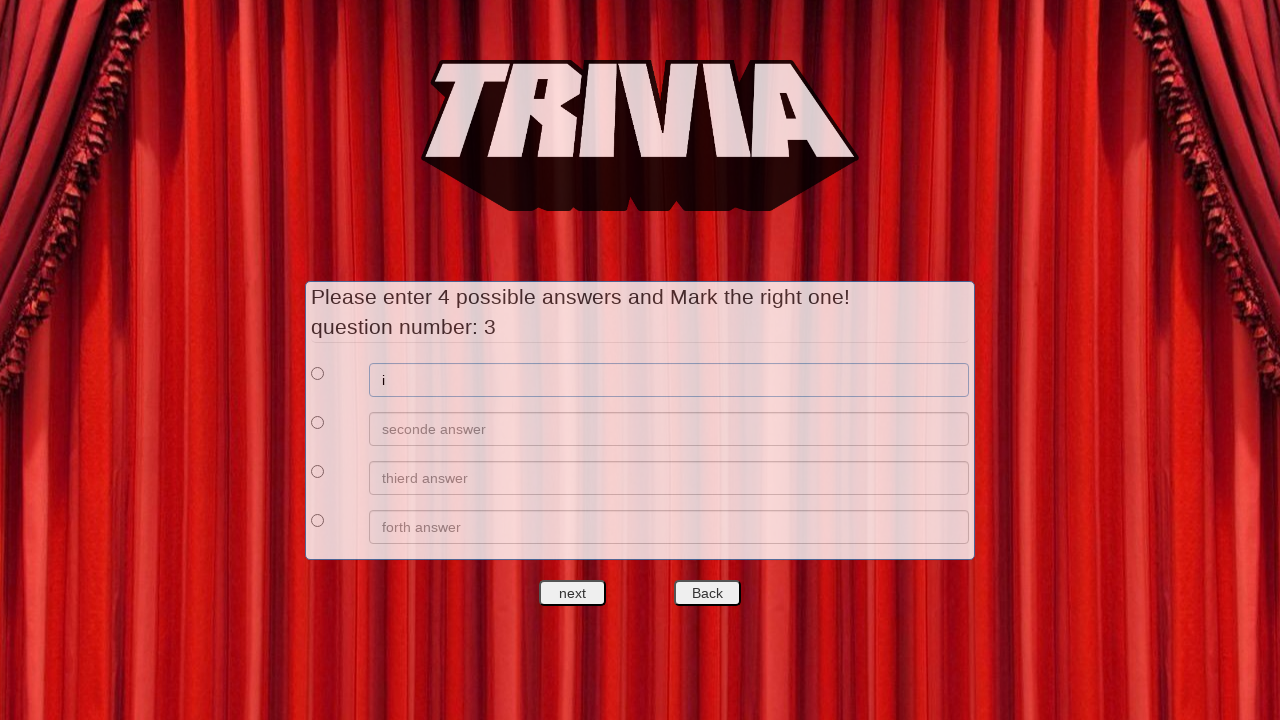

Filled second answer option with 'j' on xpath=//*[@id='answers']/div[2]/div[2]/input
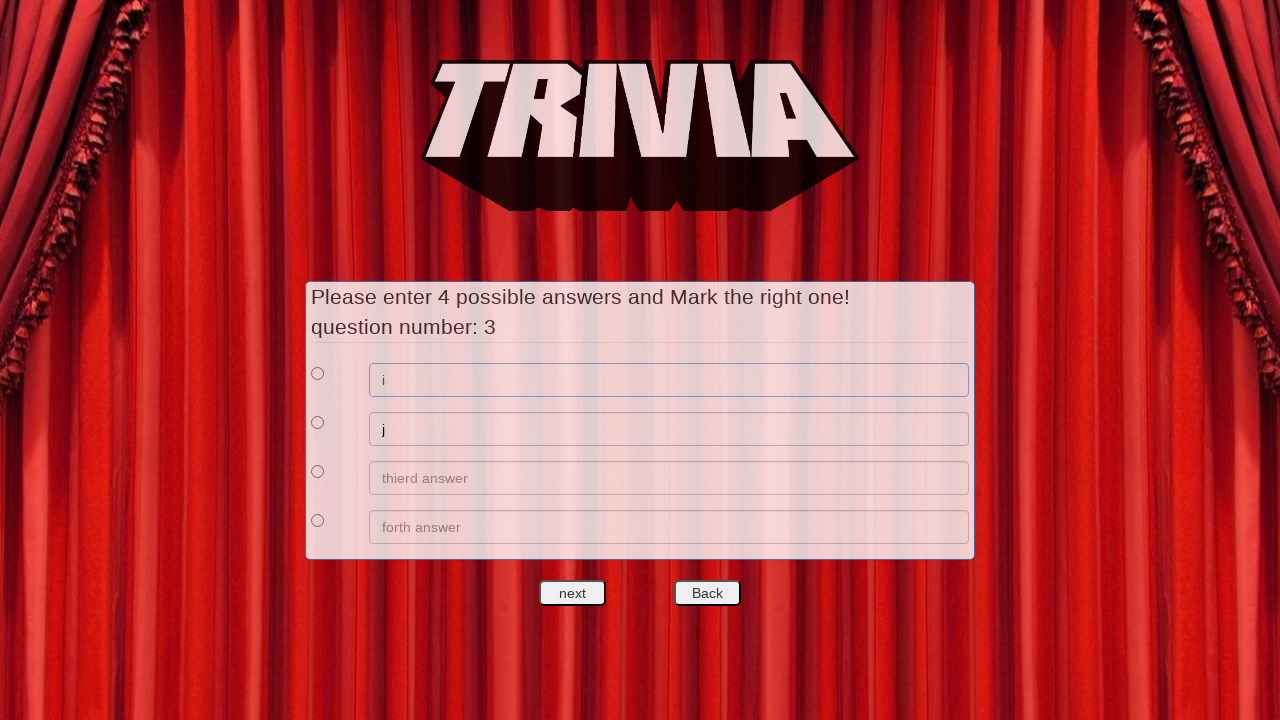

Filled third answer option with 'k' on xpath=//*[@id='answers']/div[3]/div[2]/input
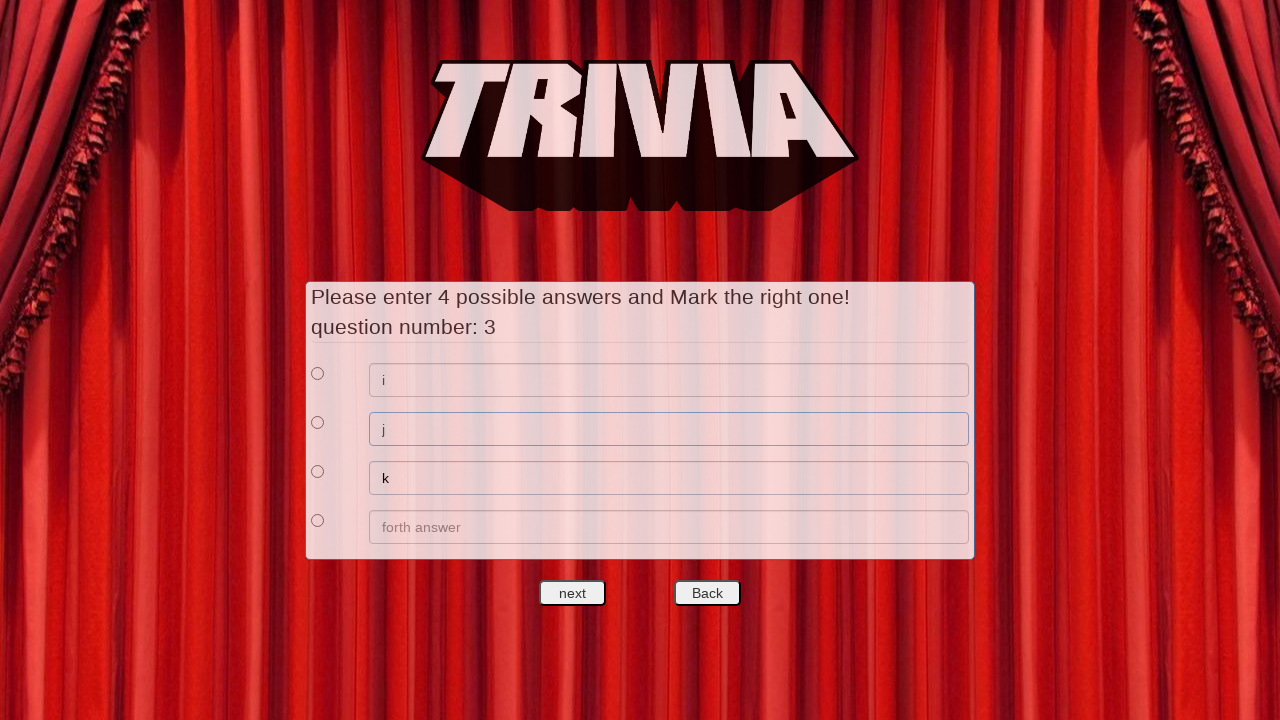

Filled fourth answer option with 'l' on xpath=//*[@id='answers']/div[4]/div[2]/input
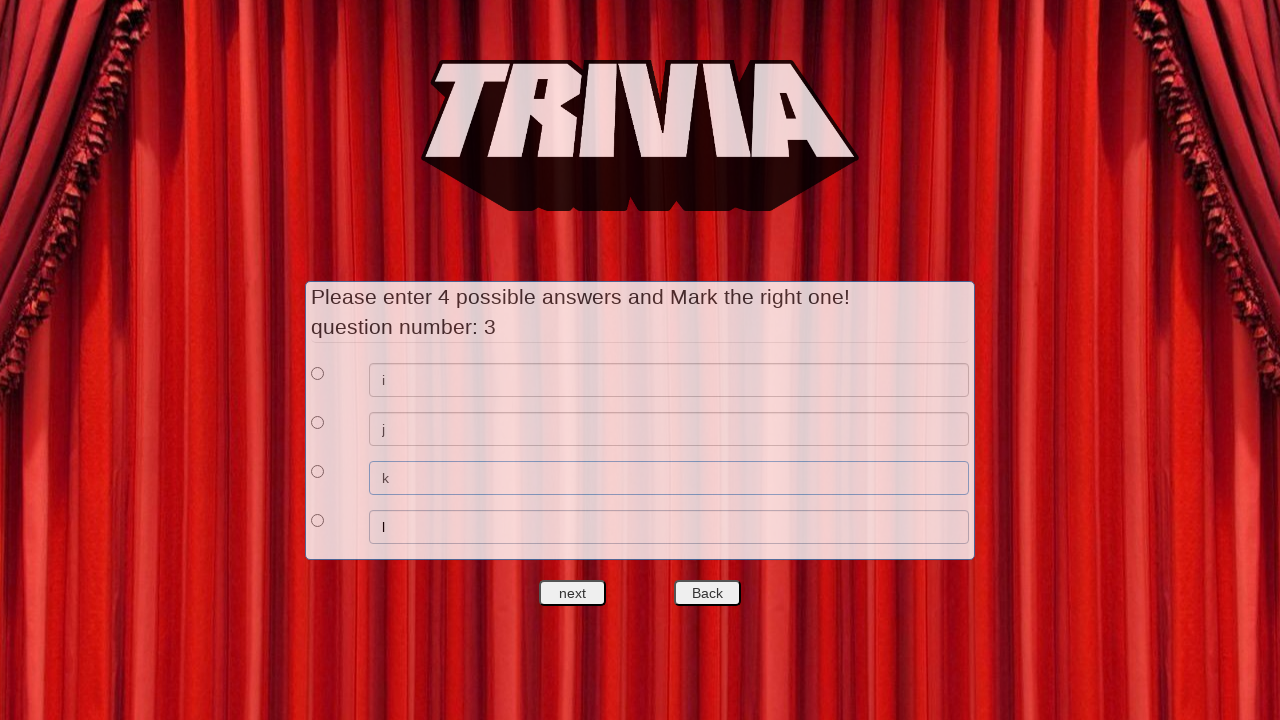

Selected first answer as correct for question 3 at (318, 373) on xpath=//*[@id='answers']/div[1]/div[1]/input
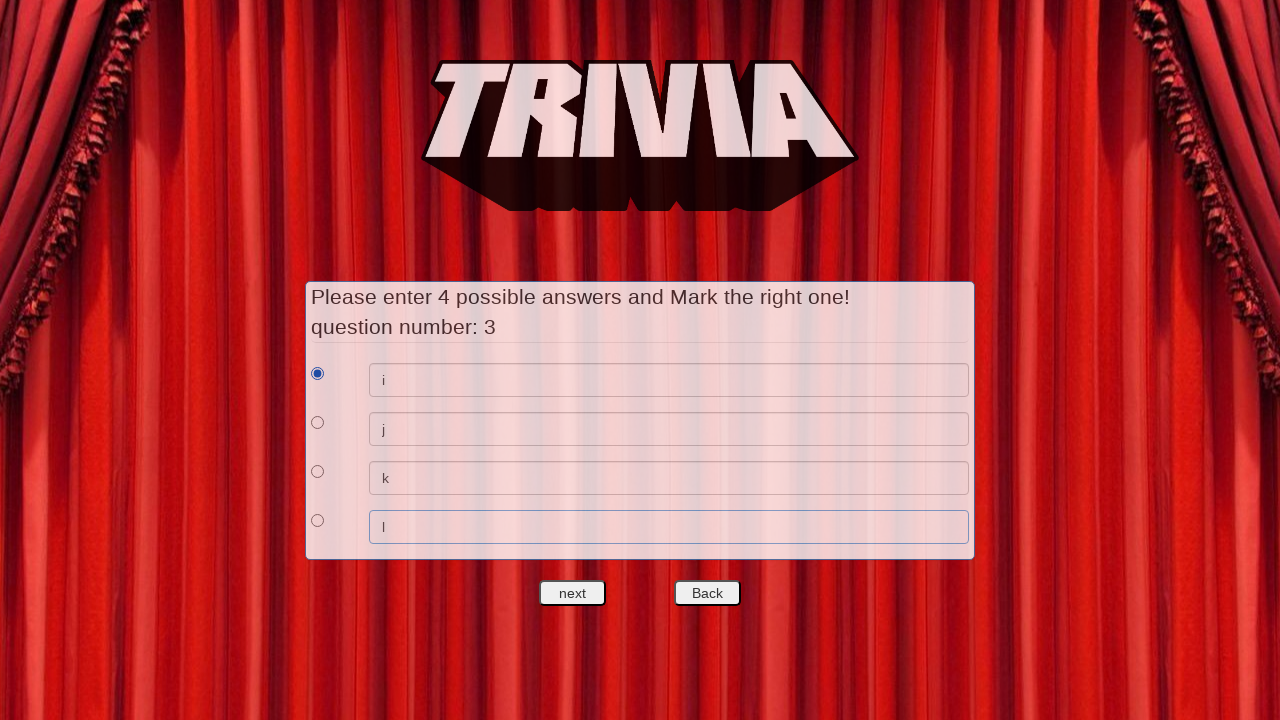

Clicked next button to finish question setup and enter game at (573, 593) on #nextquest
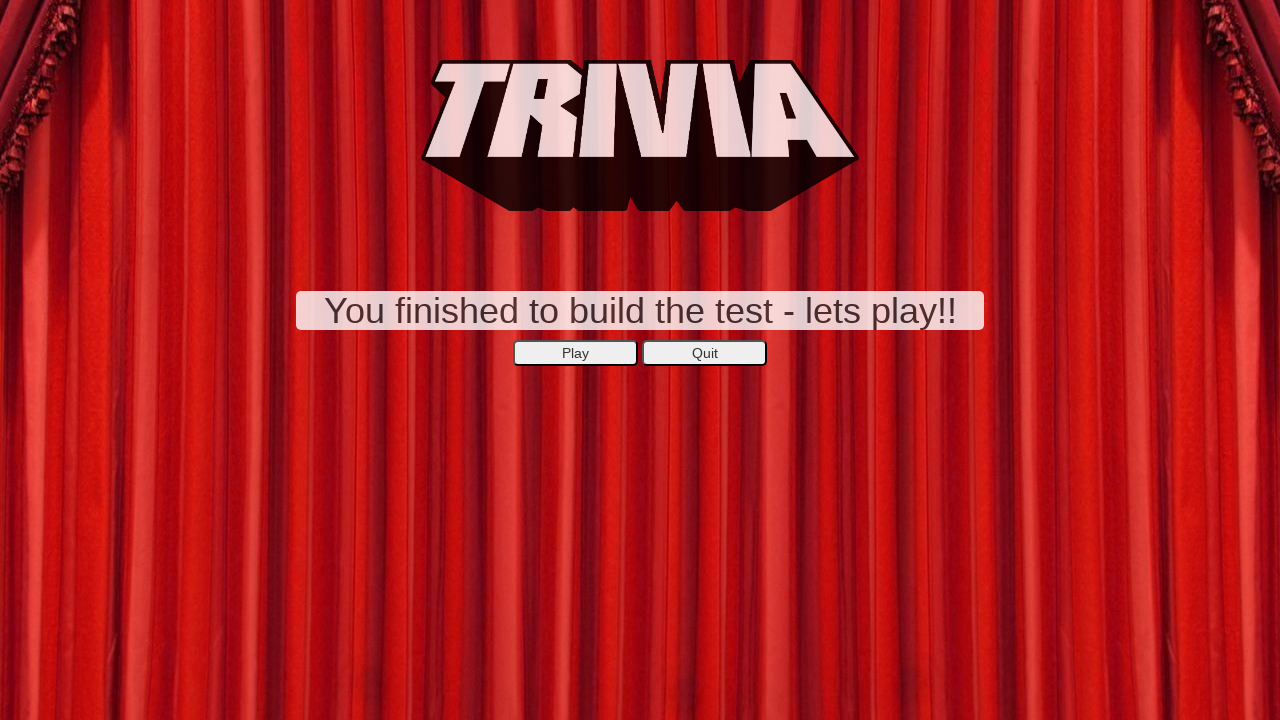

Clicked Play button to start answering trivia questions at (576, 353) on xpath=//*[@id='secondepage']/center/button[1]
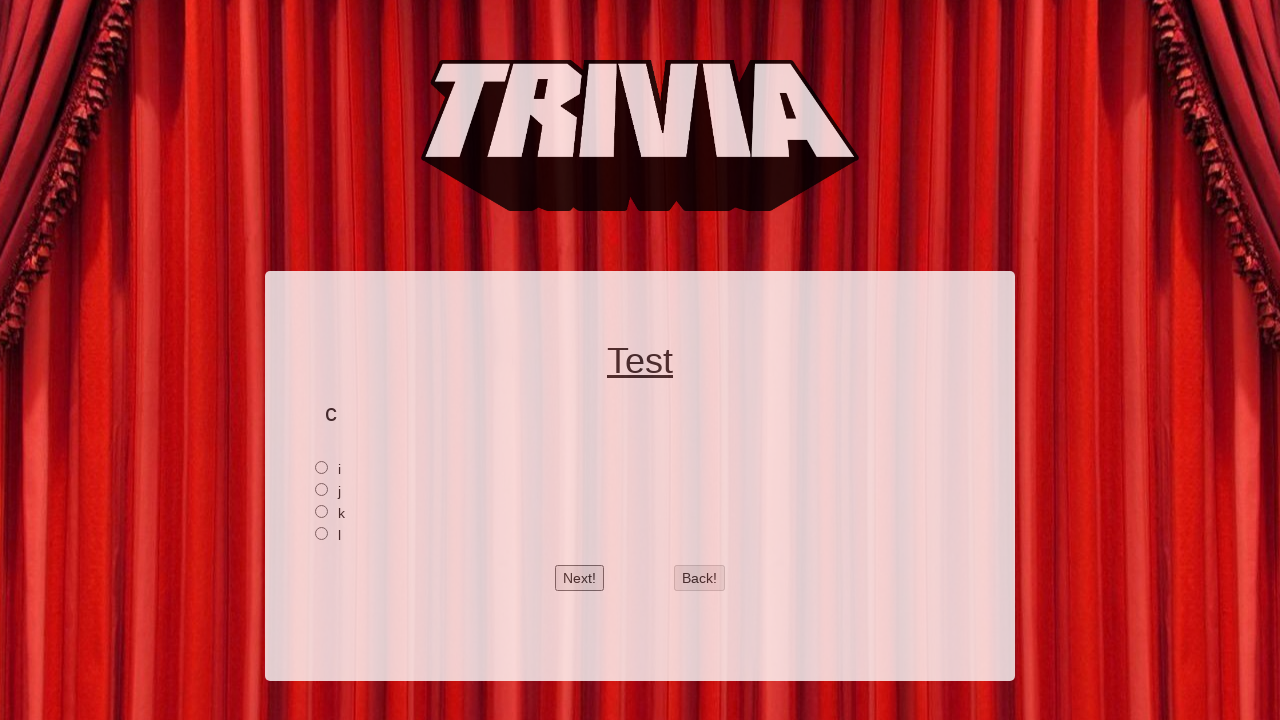

Selected answer for trivia question 1 at (322, 467) on xpath=//*[@id='2']/input[1]
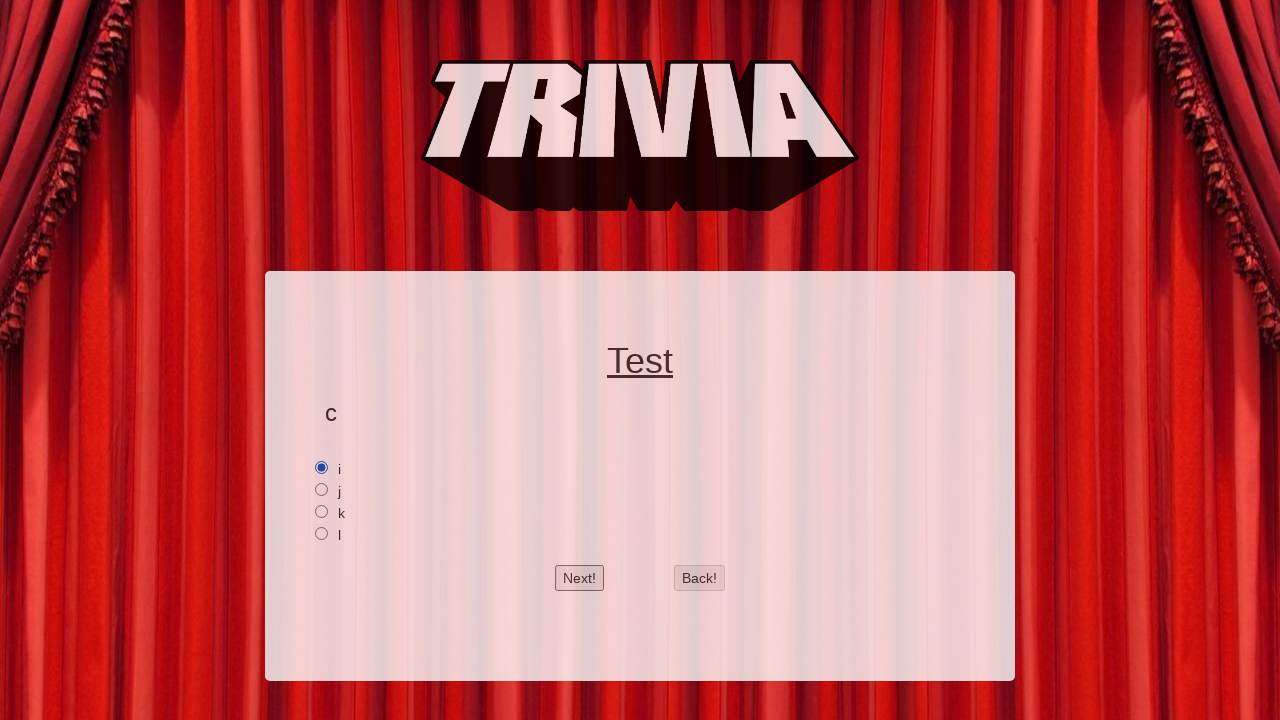

Clicked next button to move to trivia question 2 at (580, 578) on #btnnext
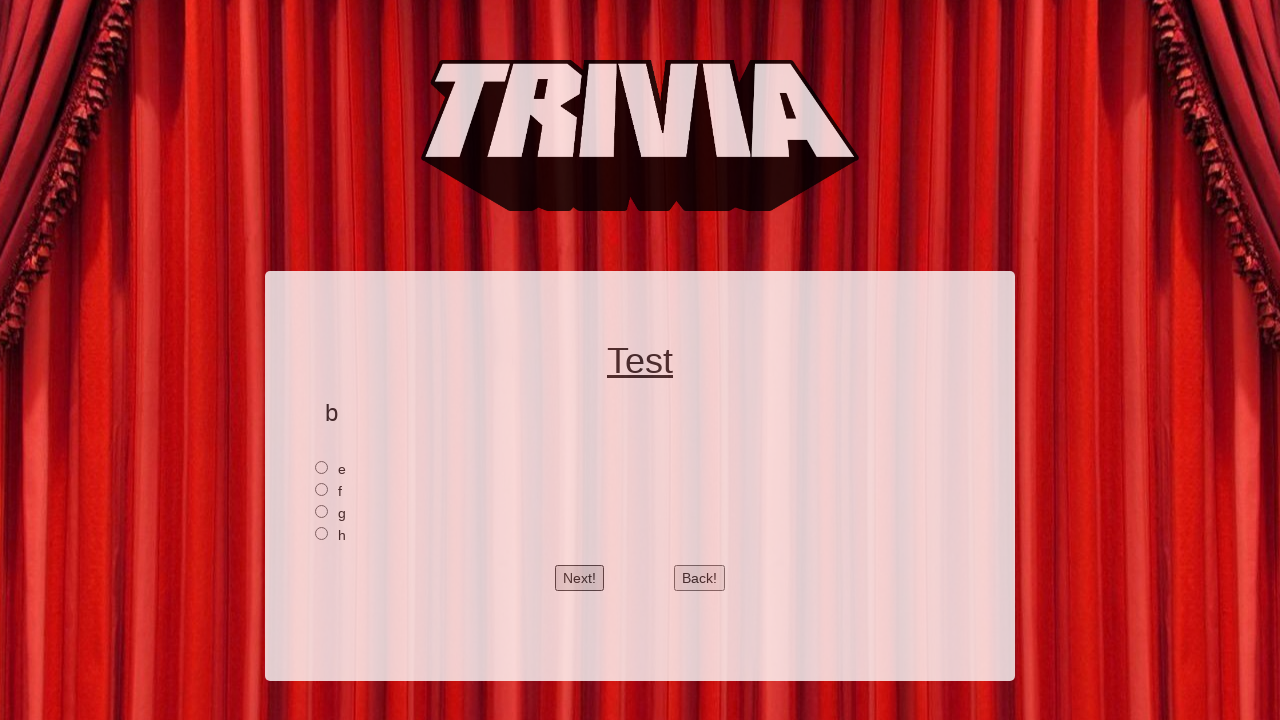

Selected answer for trivia question 2 at (322, 467) on xpath=//*[@id='1']/input[1]
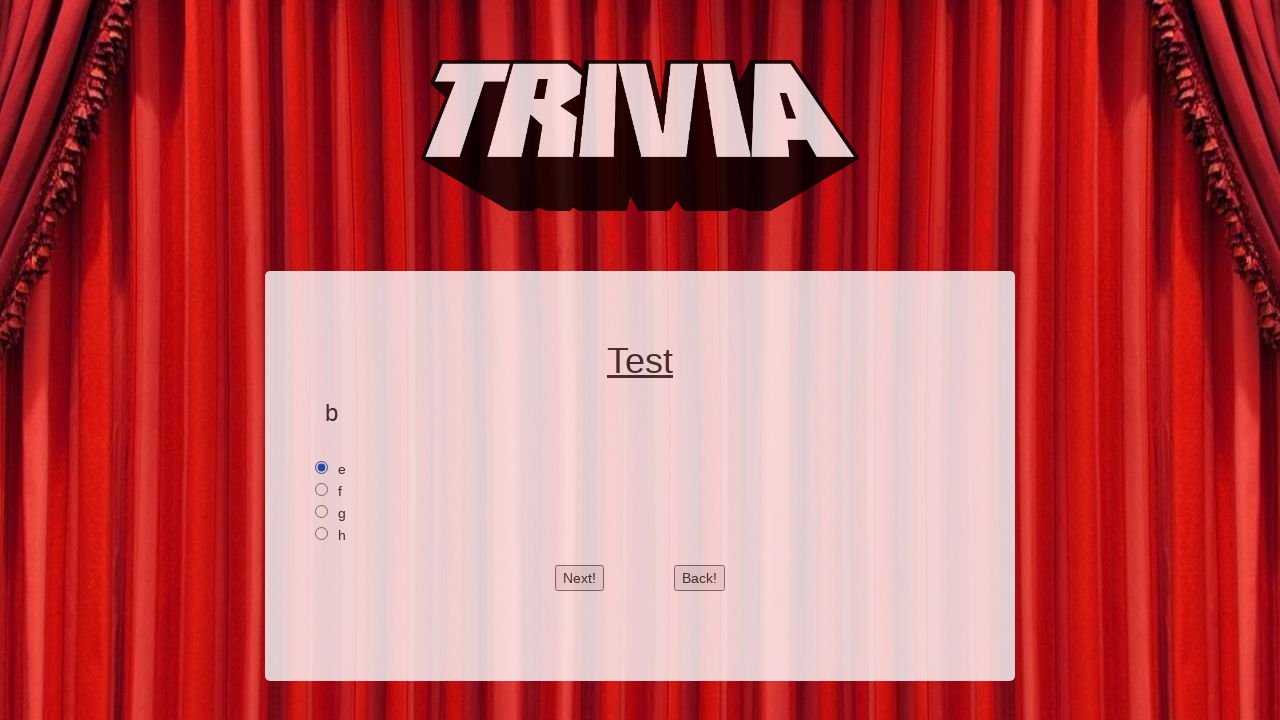

Clicked next button to move to trivia question 3 at (580, 578) on #btnnext
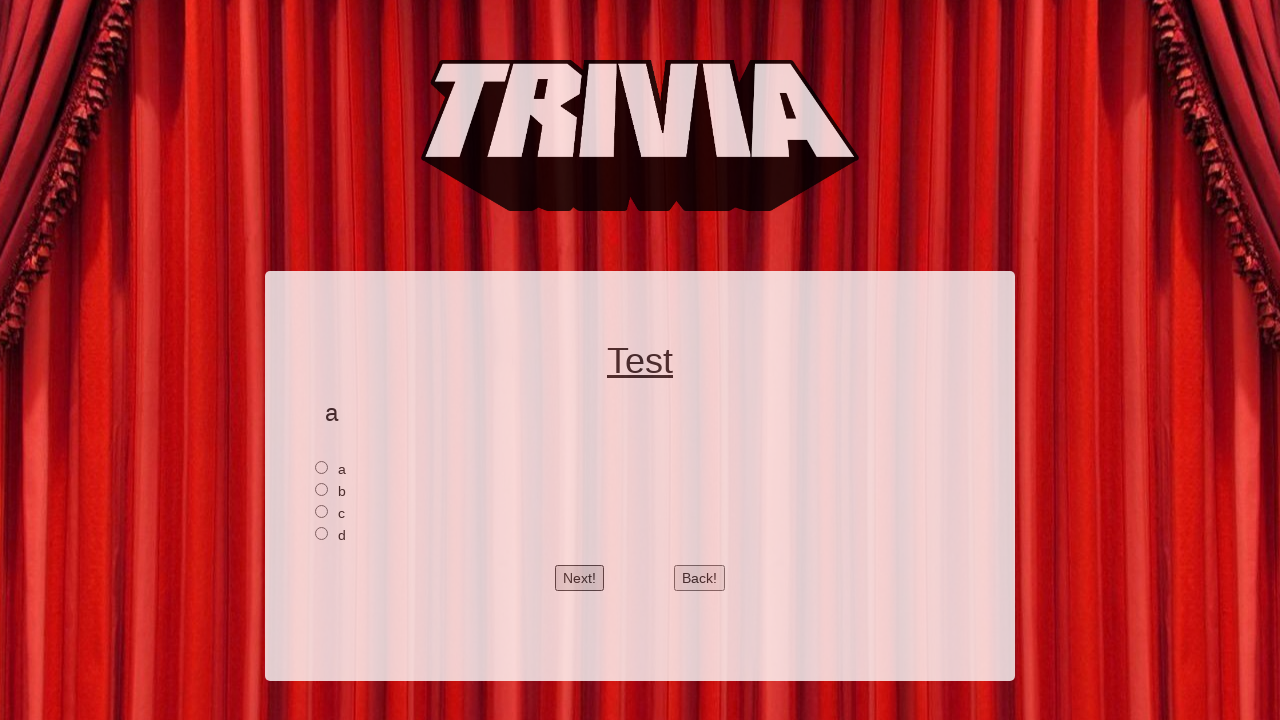

Selected answer for trivia question 3 at (322, 467) on xpath=//*[@id='0']/input[1]
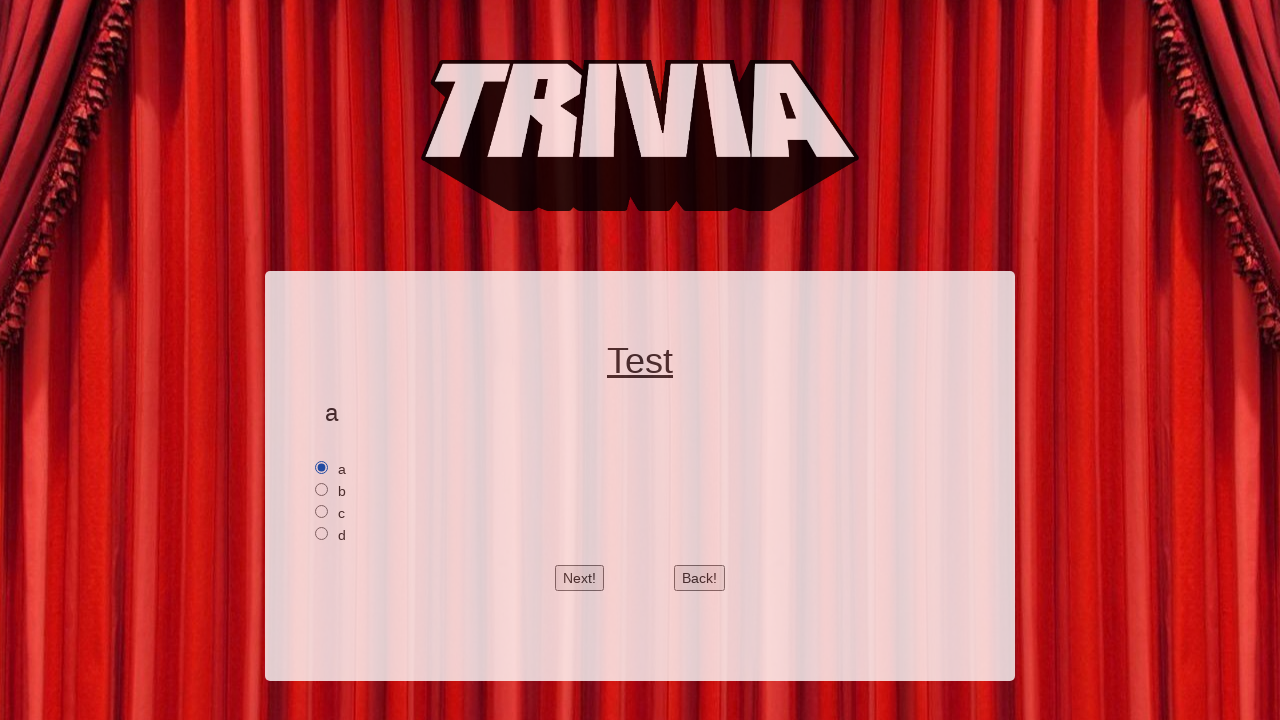

Clicked next button after final question to view results at (580, 578) on #btnnext
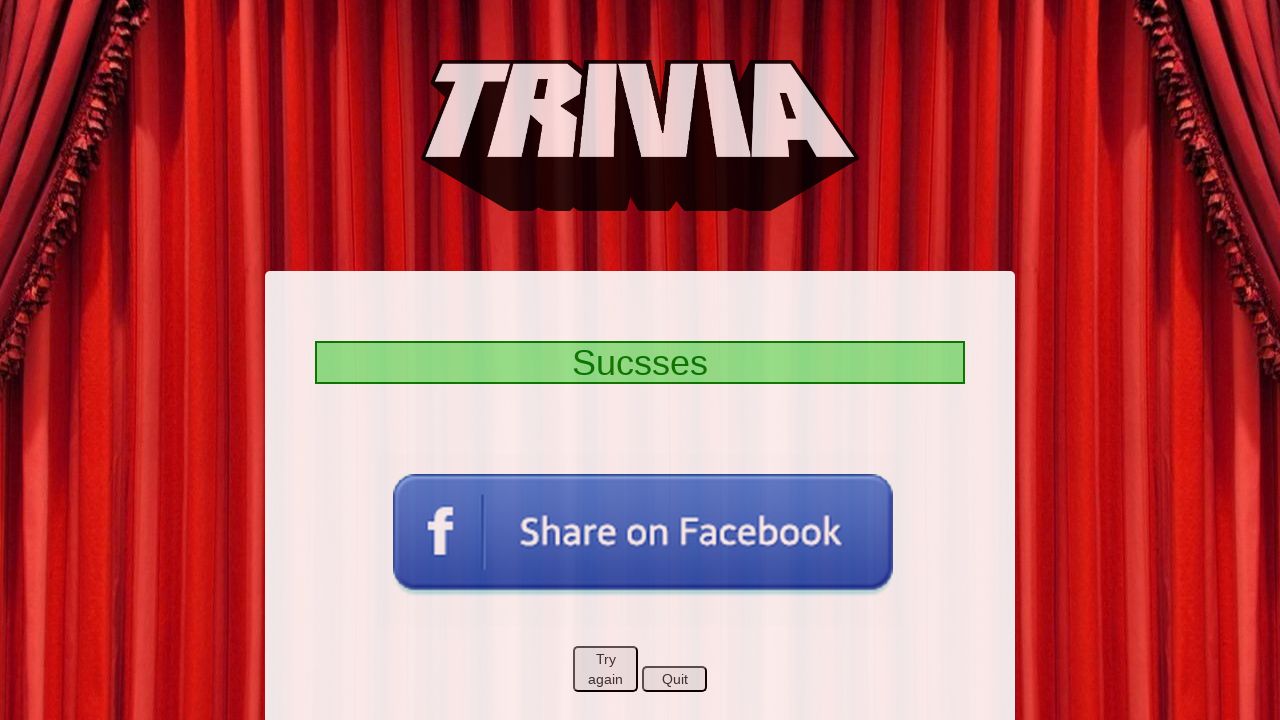

Clicked Try Again button to restart the trivia game at (606, 669) on xpath=//*[@id='markpage']/center/button[1]
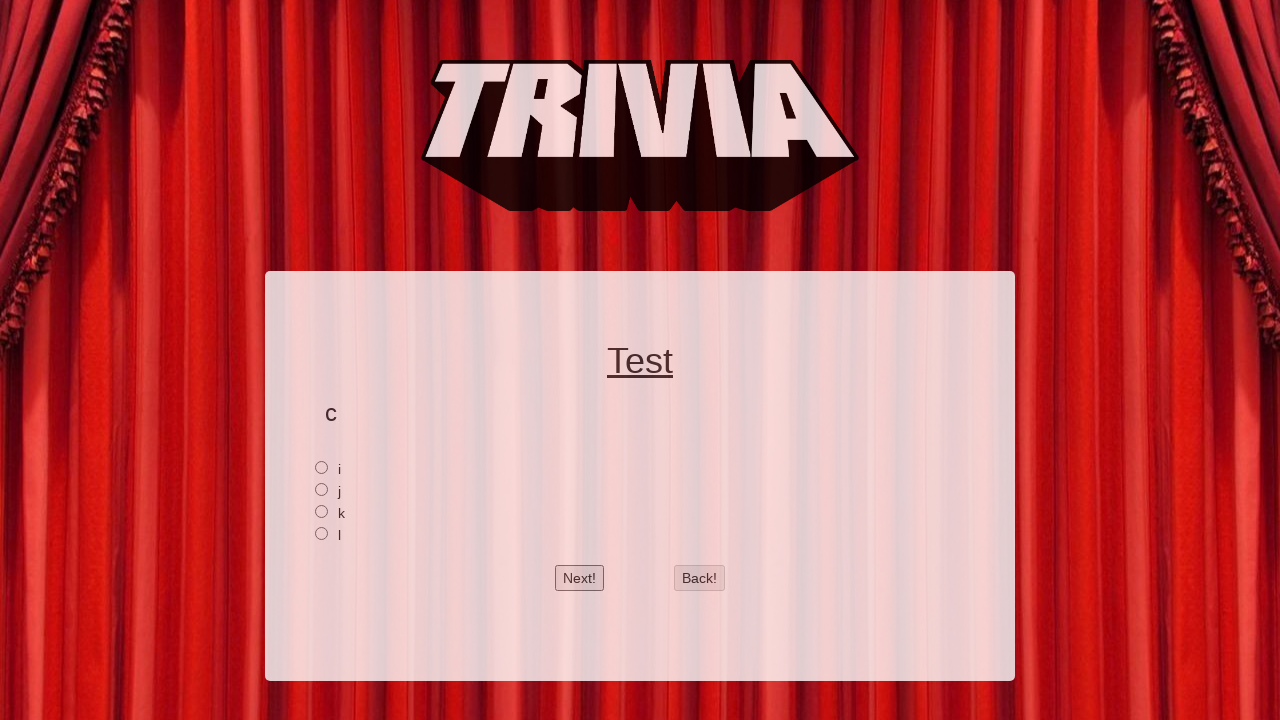

Verified next button is displayed, confirming return to game
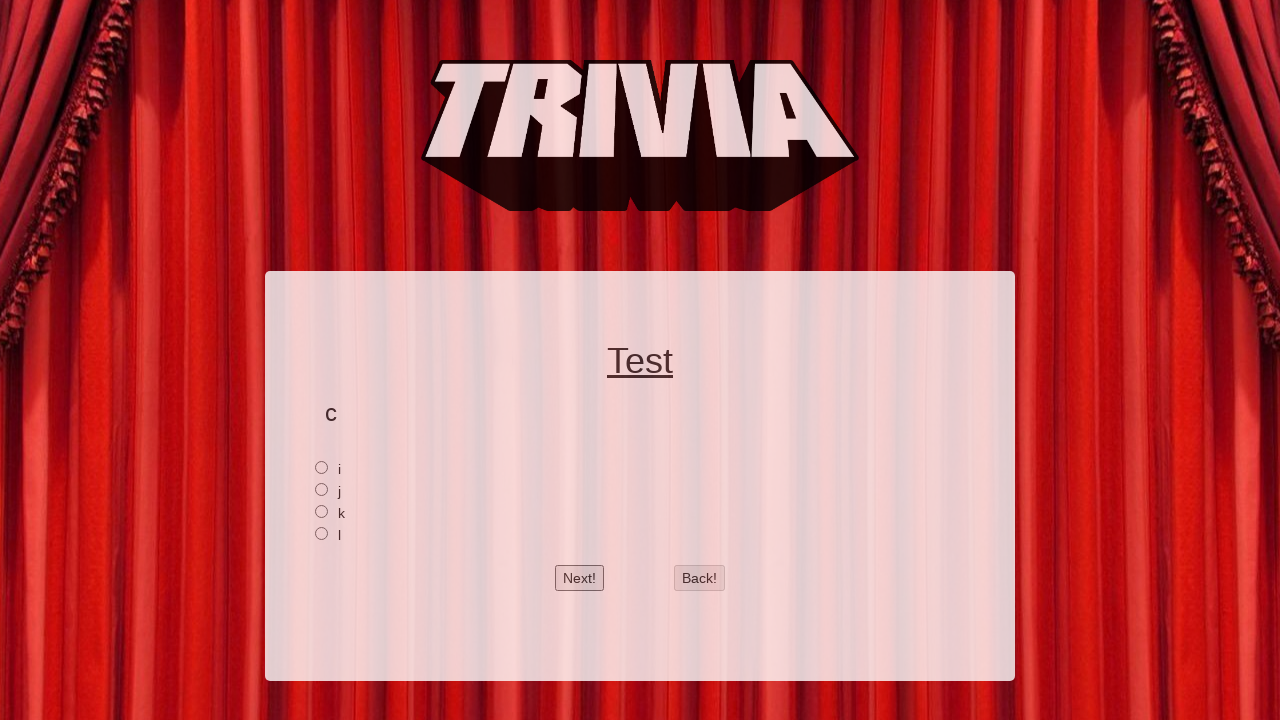

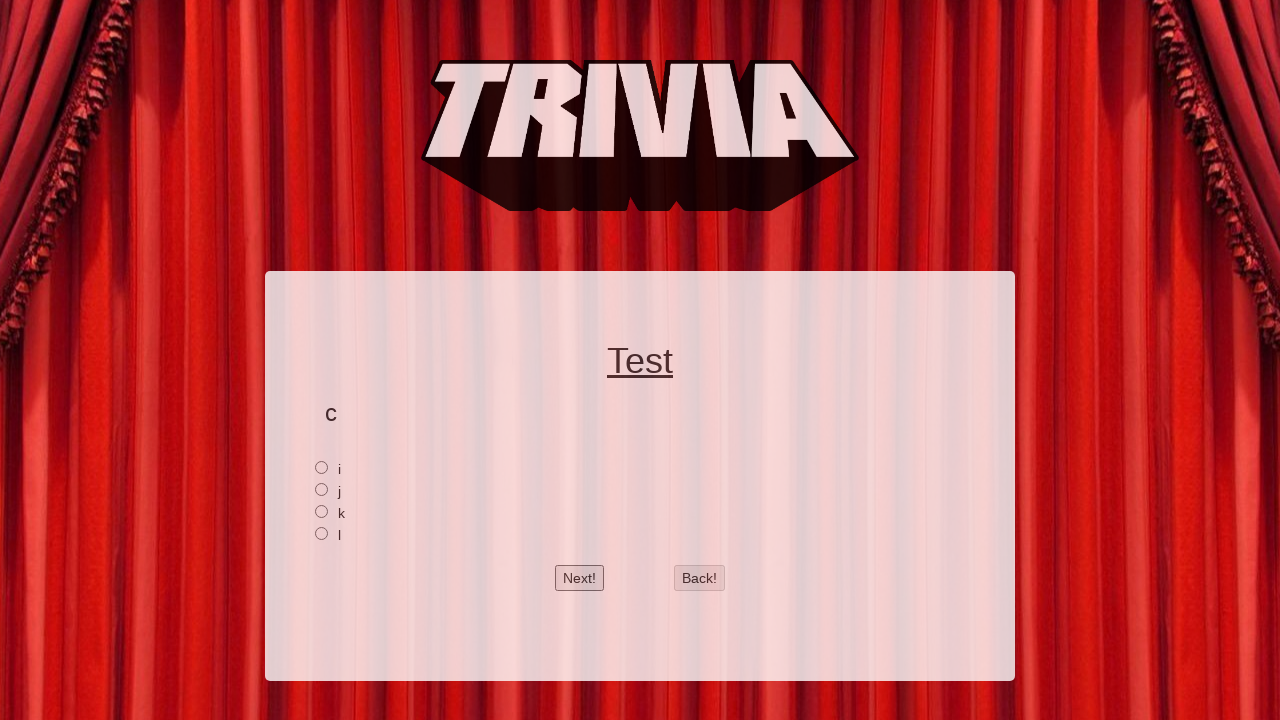